Verifies UI text elements on the NextBaseCRM login page, including the "Remember me" checkbox label and "Forgot your password?" link text and href attribute.

Starting URL: https://login1.nextbasecrm.com/

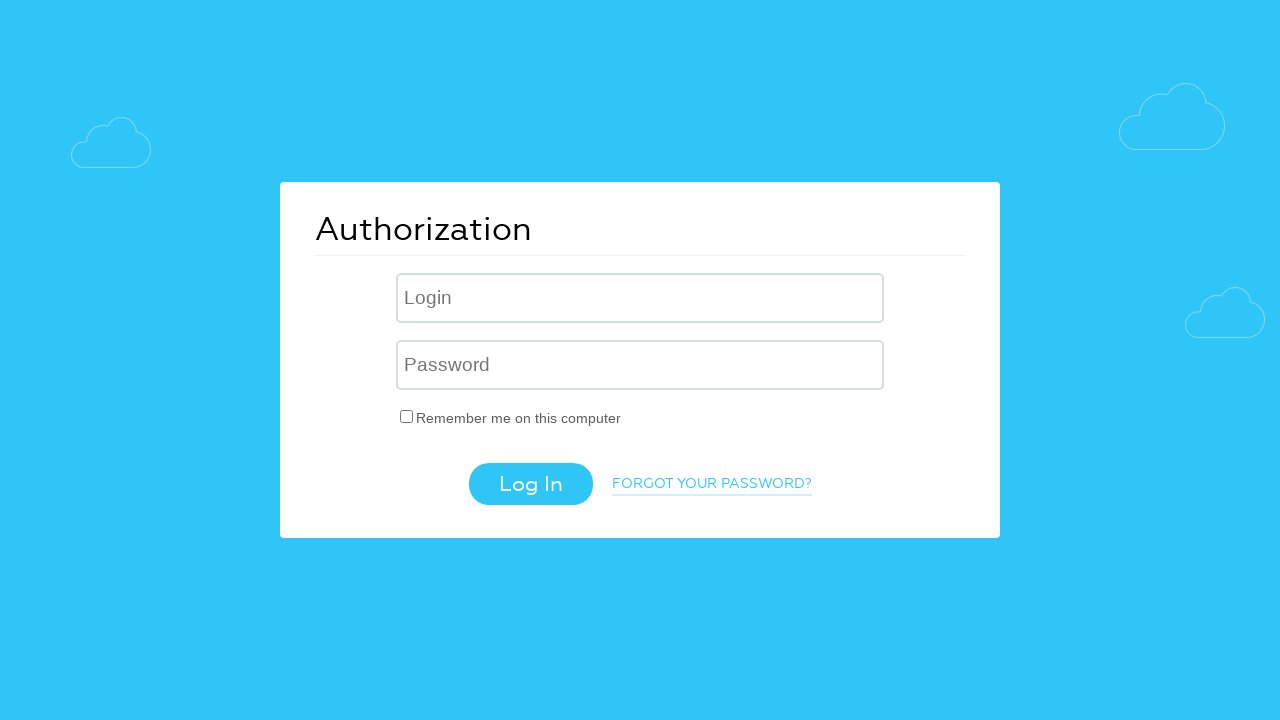

Waited for 'Remember me' checkbox label to load on NextBaseCRM login page
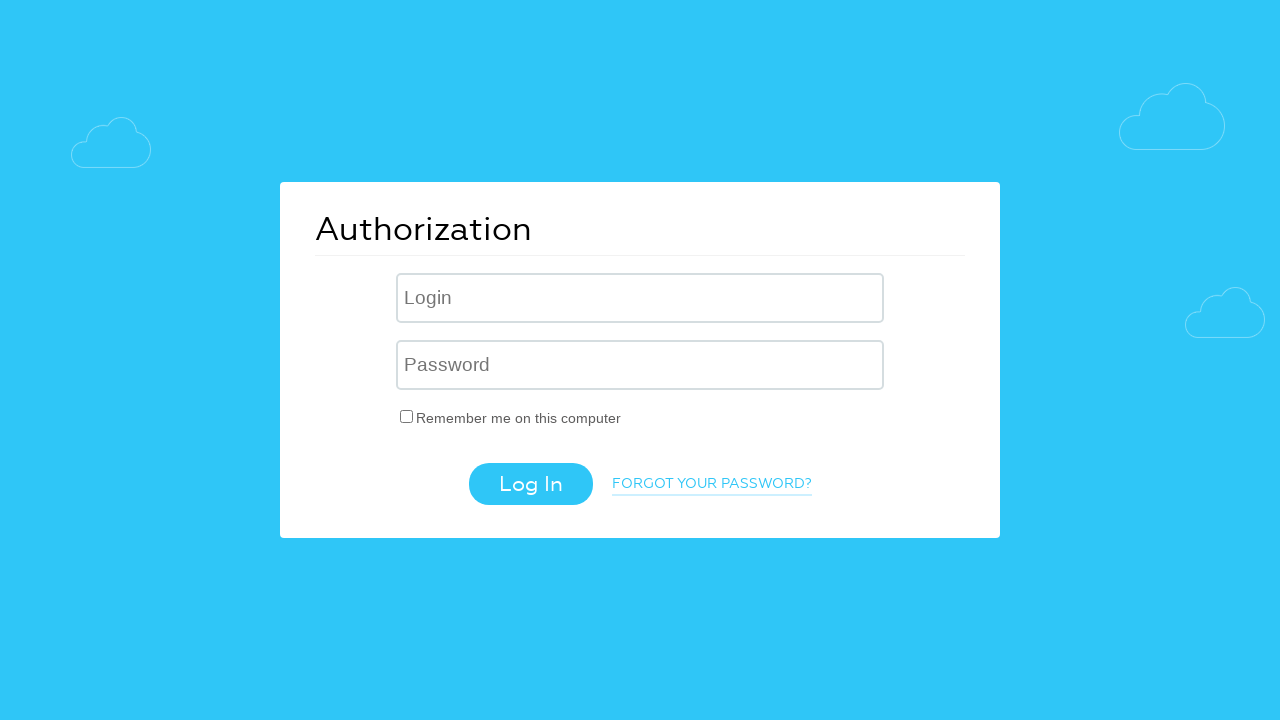

Located 'Remember me' checkbox label element
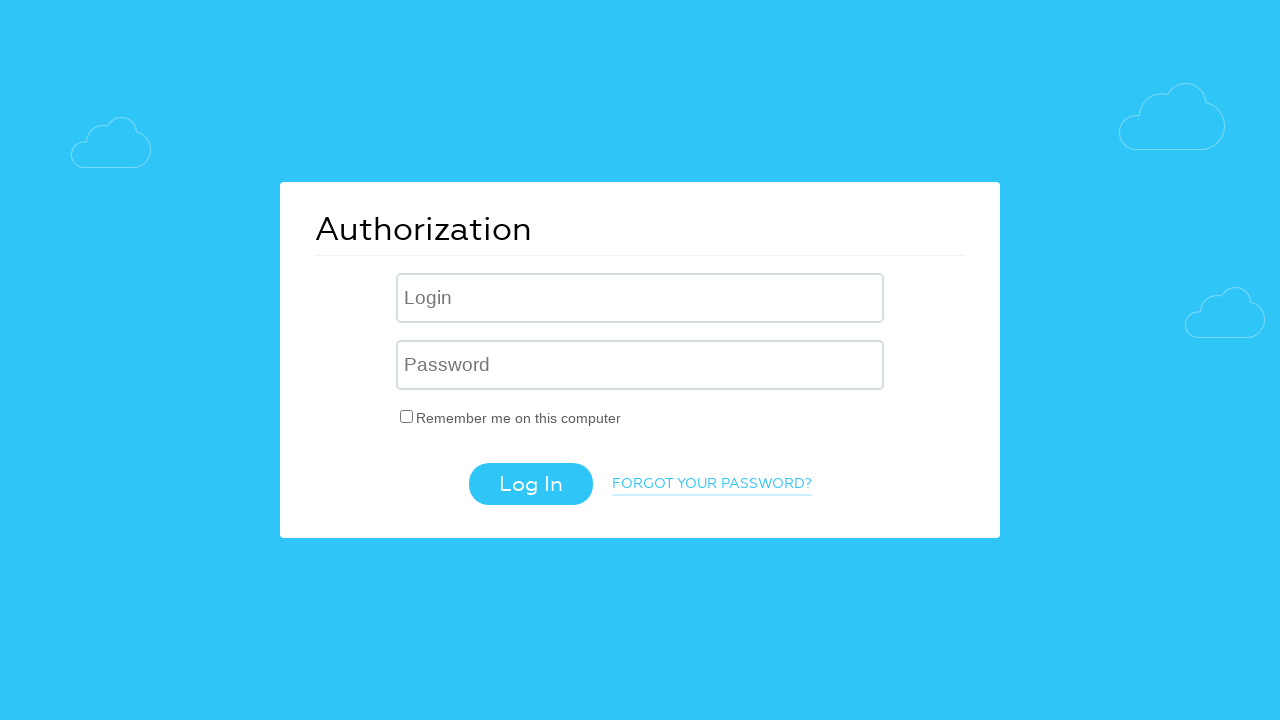

Retrieved text content from 'Remember me' label
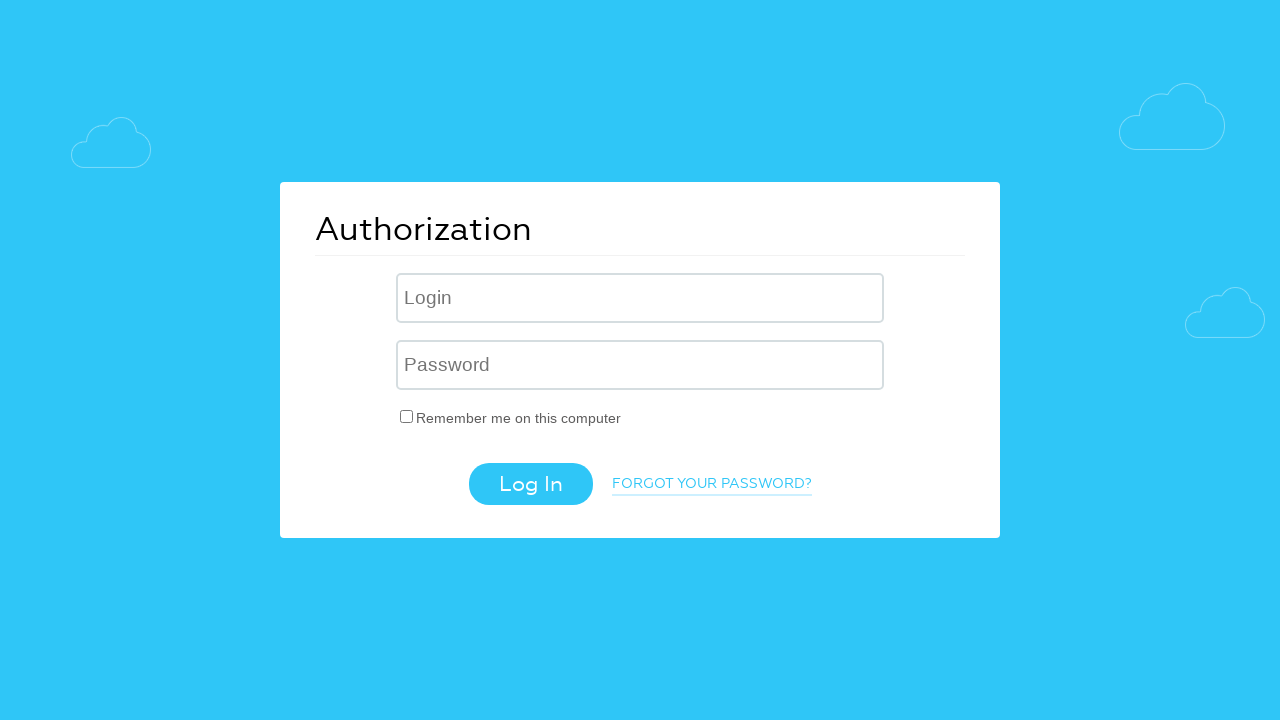

Verified 'Remember me' label text: 'Remember me on this computer' matches expected 'Remember me on this computer'
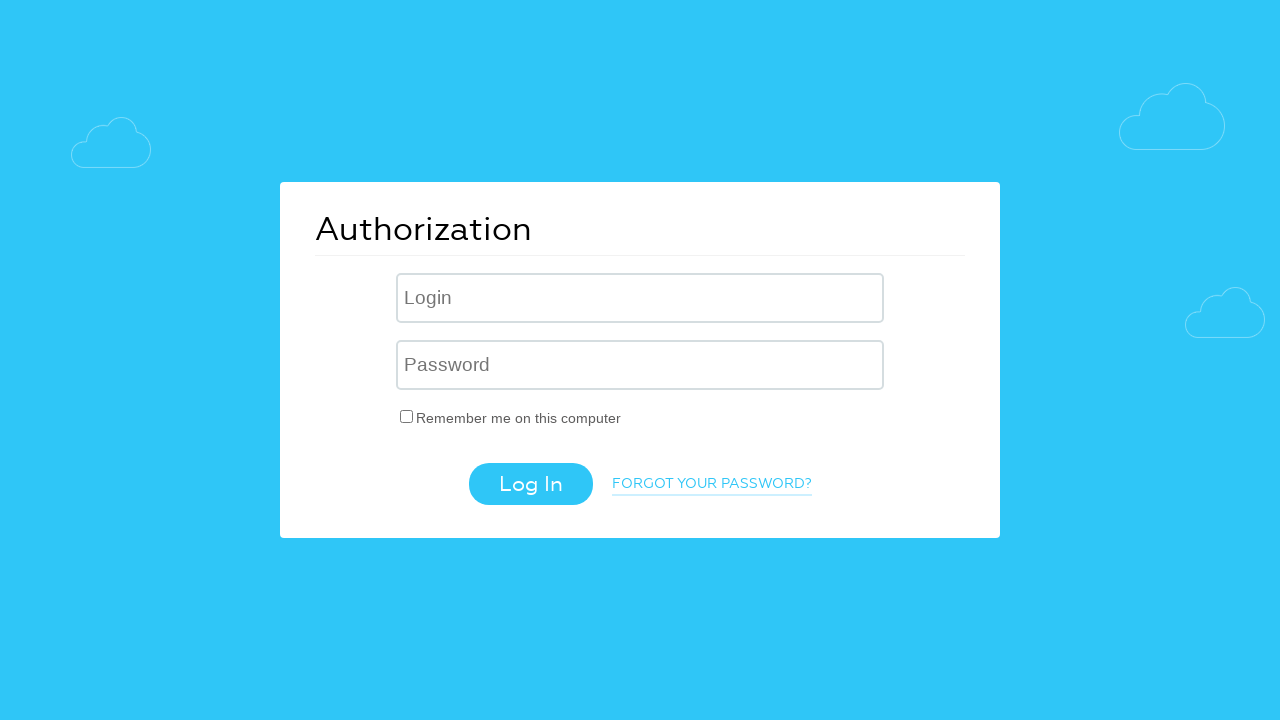

Located 'Forgot your password?' link element
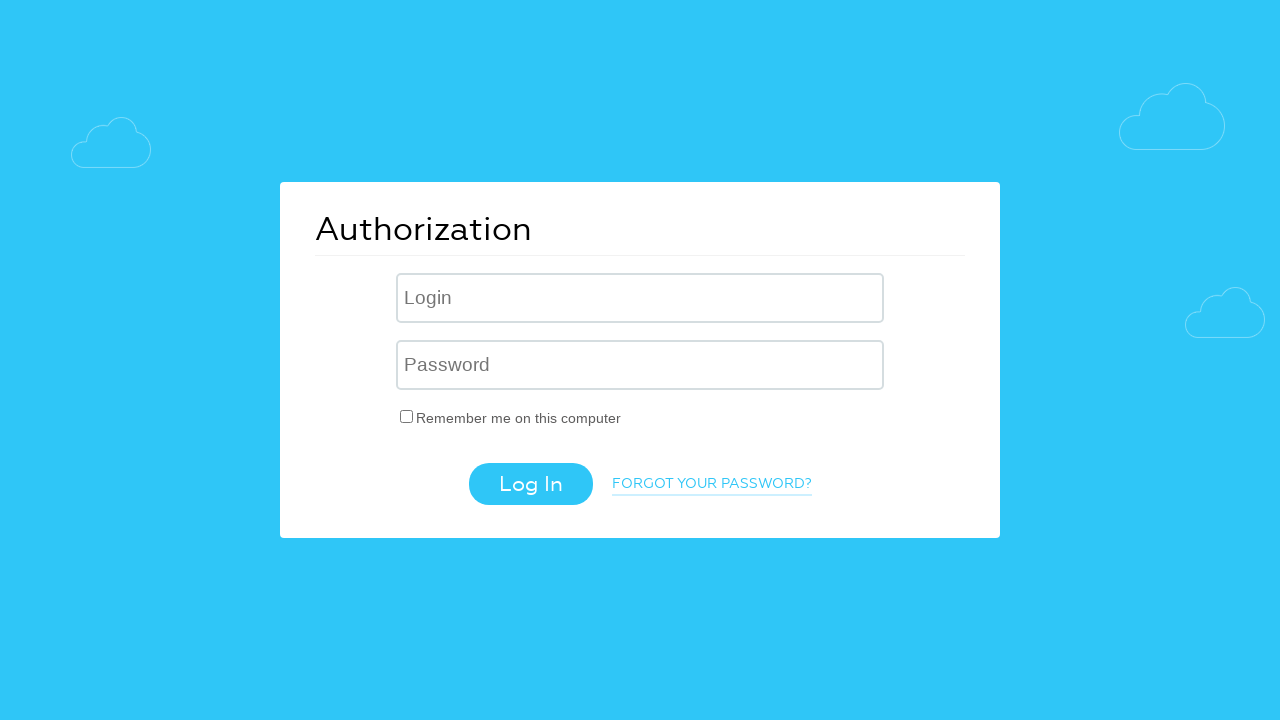

Retrieved text content from 'Forgot your password?' link
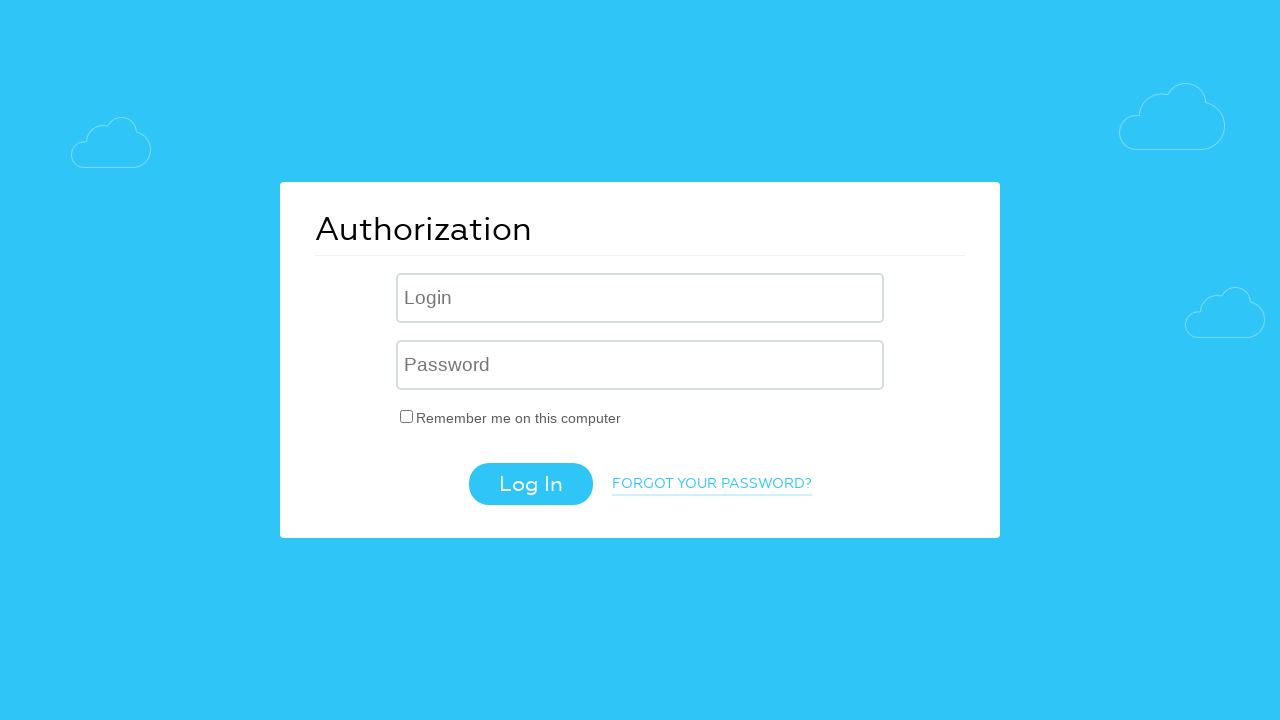

Verified 'Forgot password' link text: 'Forgot your password?' matches expected 'Forgot your password?'
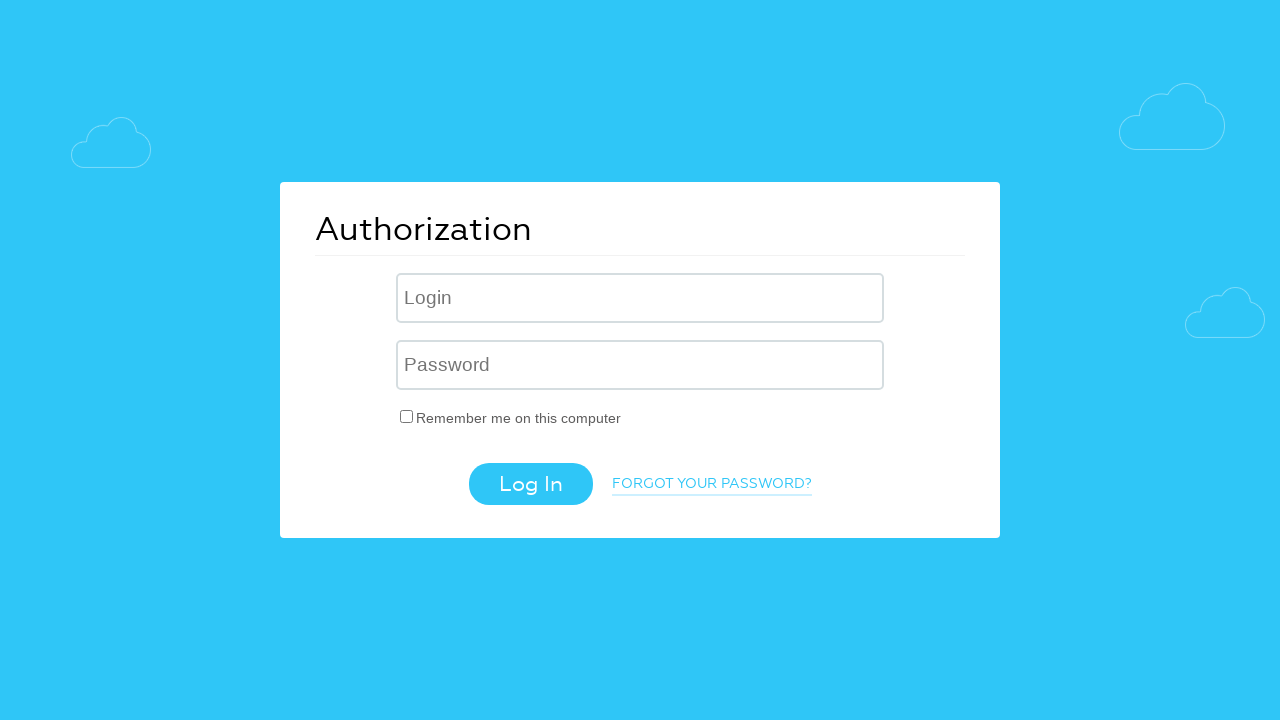

Retrieved href attribute from 'Forgot your password?' link: '/?forgot_password=yes'
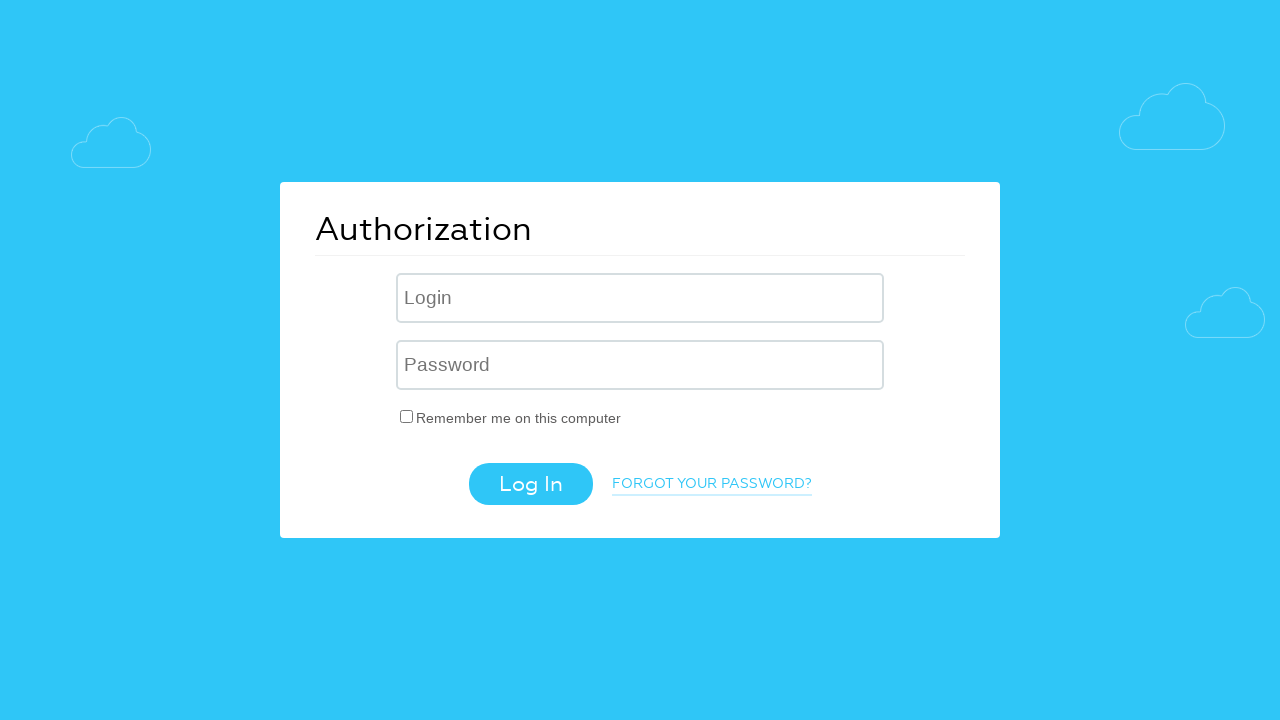

Verified 'Forgot password' link href contains 'forgot_password=yes': True
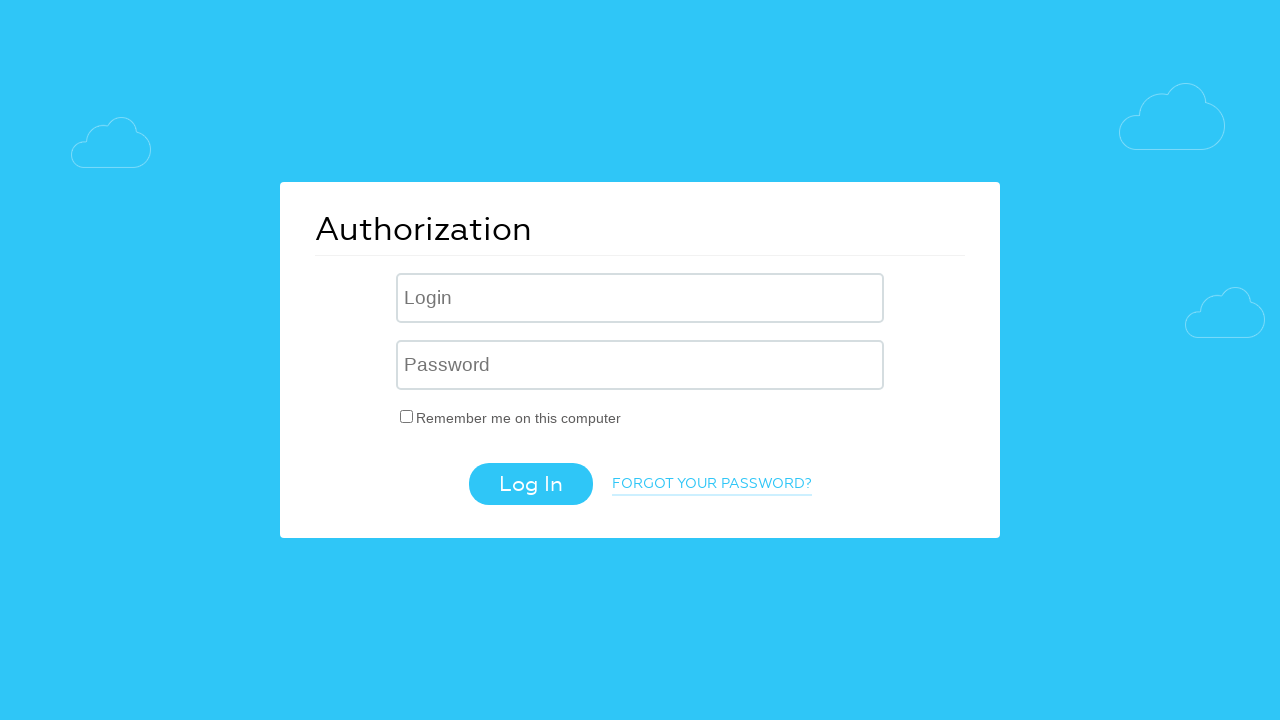

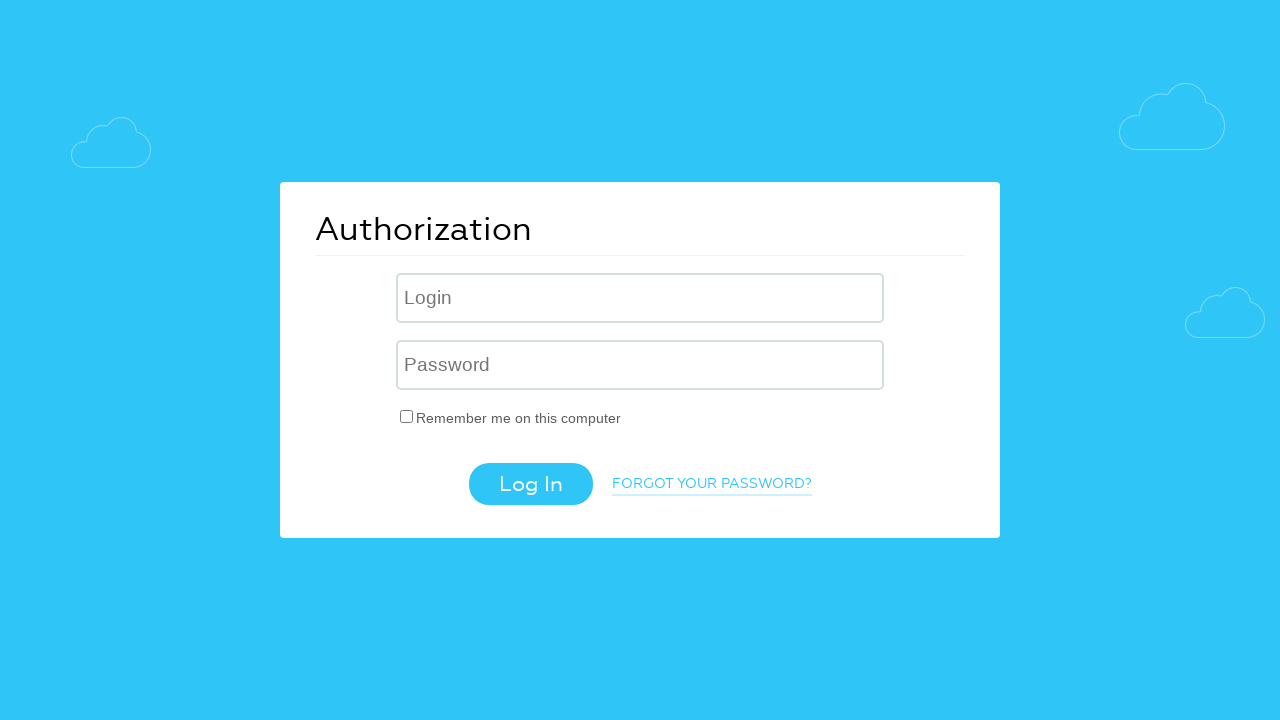